Tests a prompt dialog by entering text and verifying it appears in the result message

Starting URL: https://selenium08.blogspot.com/2019/07/alert-test.html

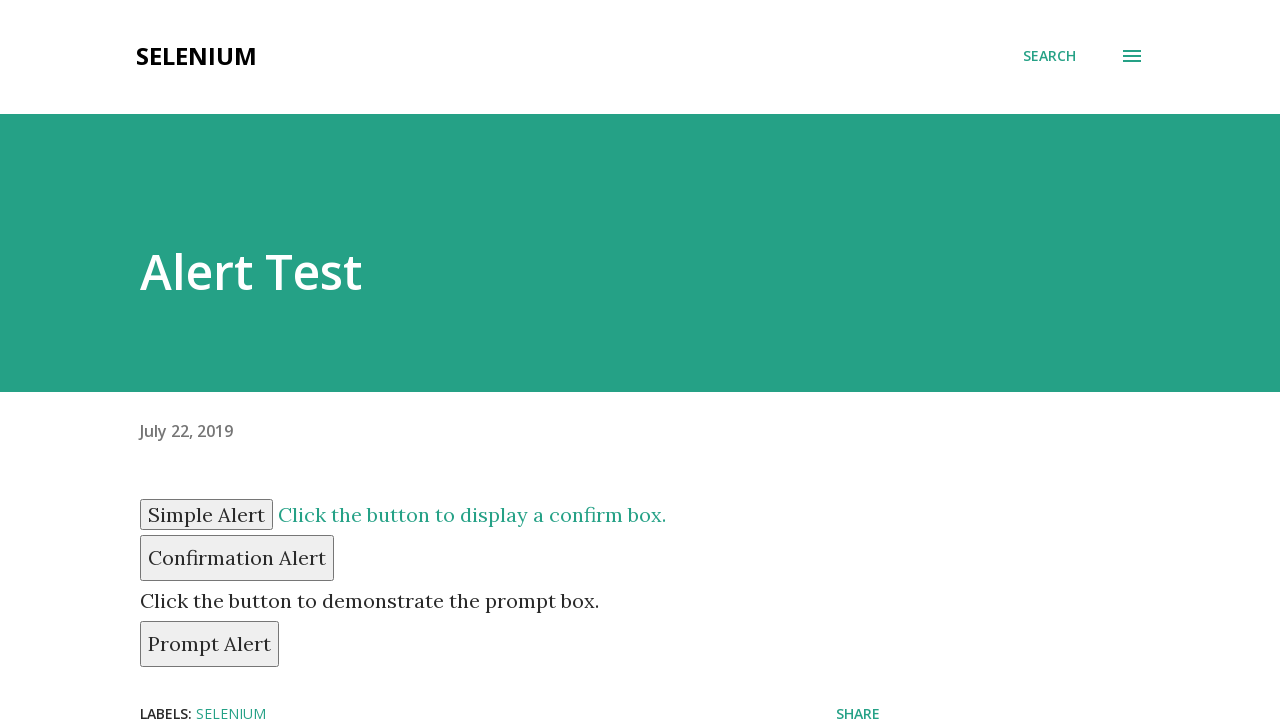

Navigated to alert test page
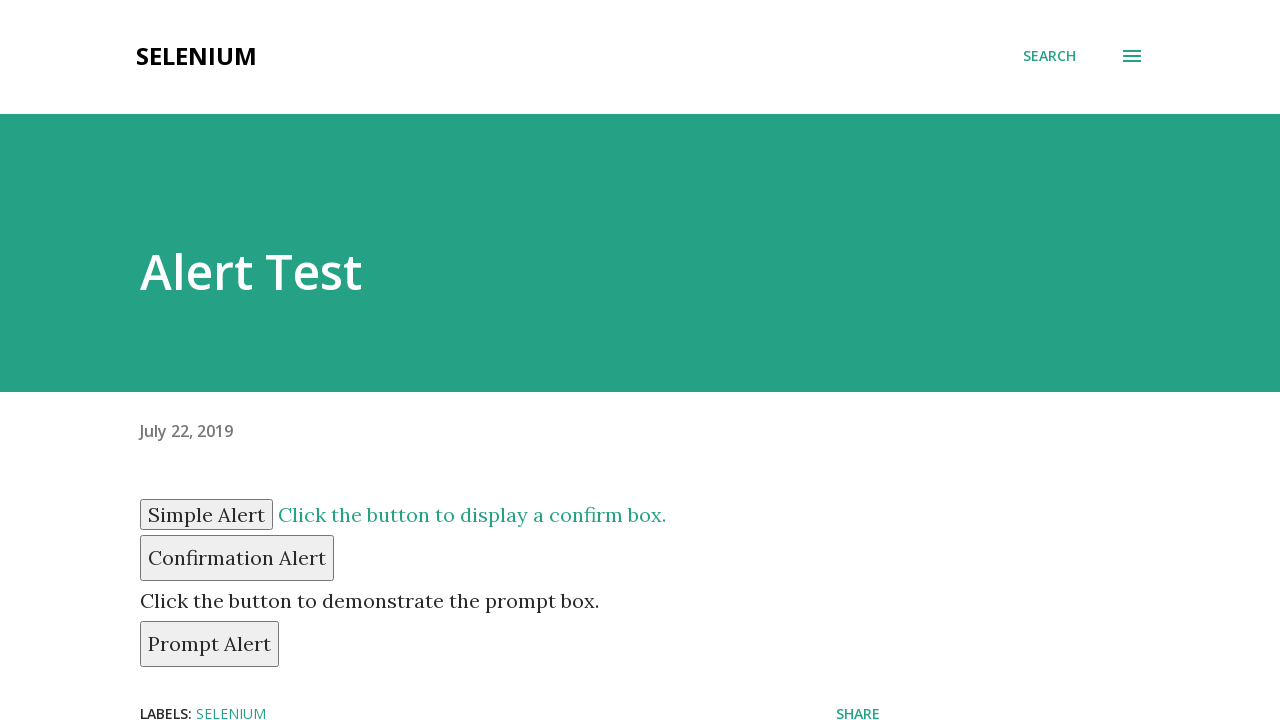

Set up dialog handler to accept prompt with 'Vipulkumar'
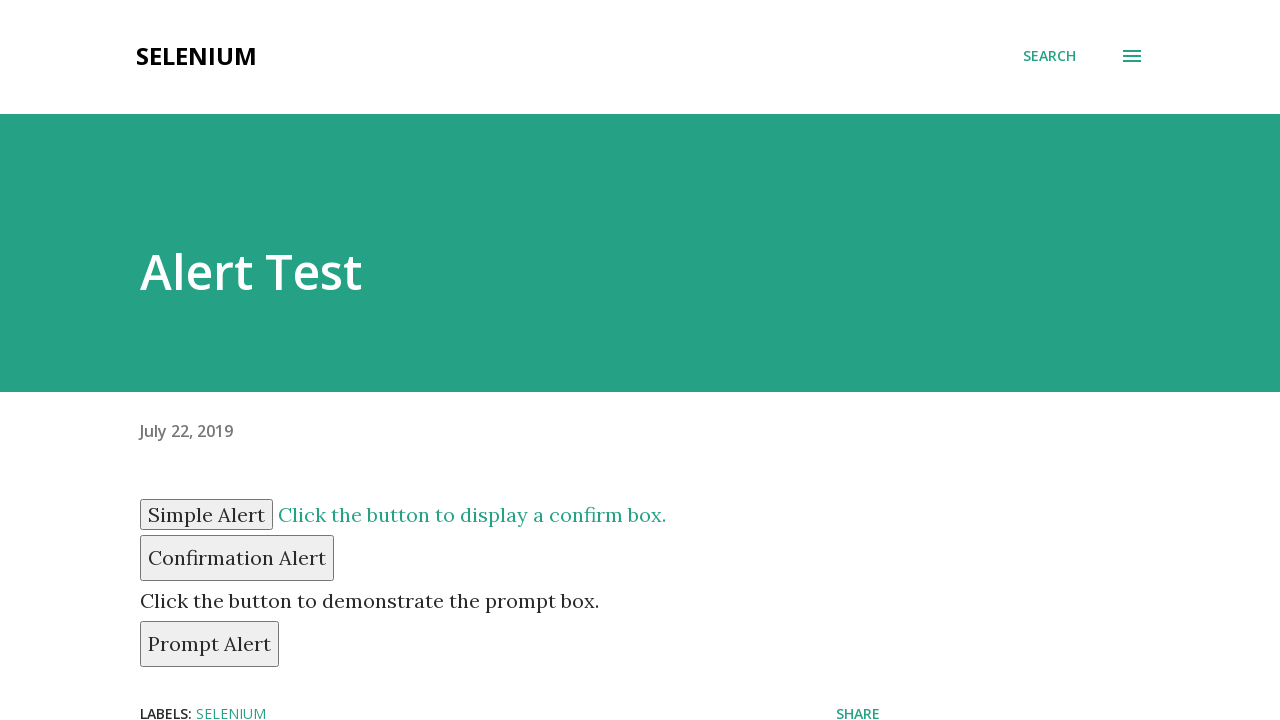

Clicked prompt button to trigger dialog at (210, 644) on #prompt
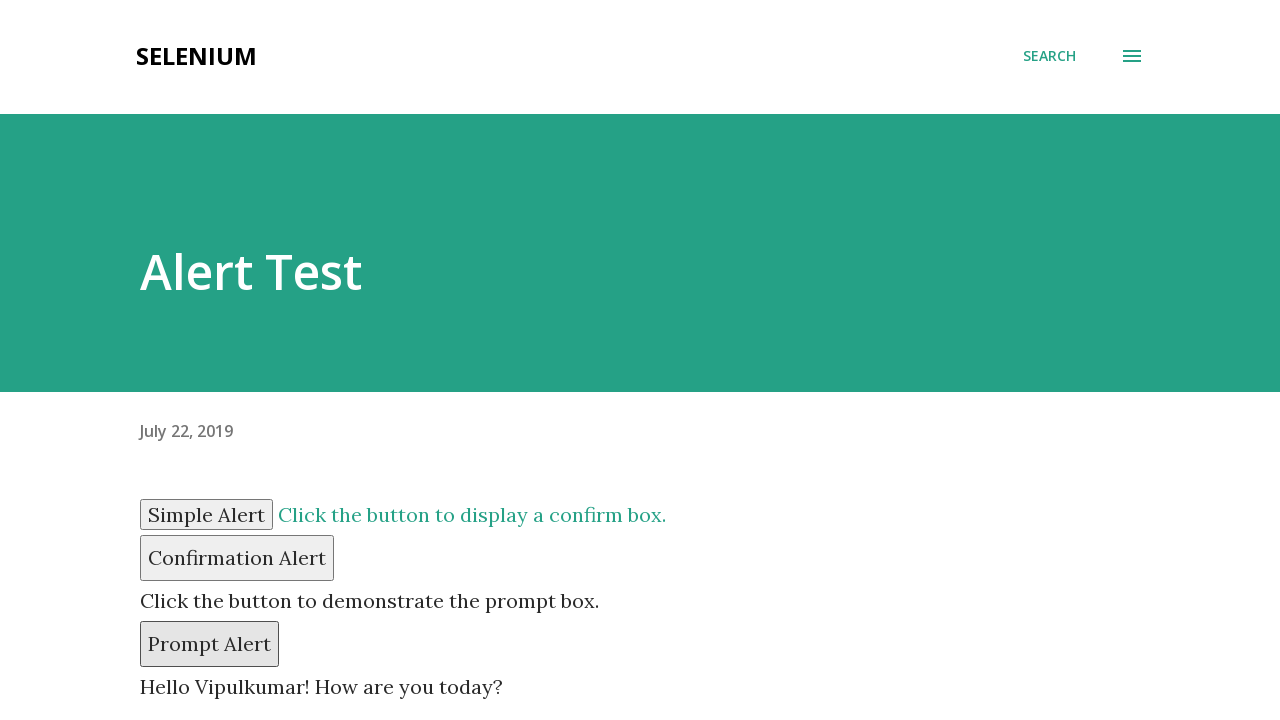

Verified result message contains 'Hello Vipulkumar! How are you today?'
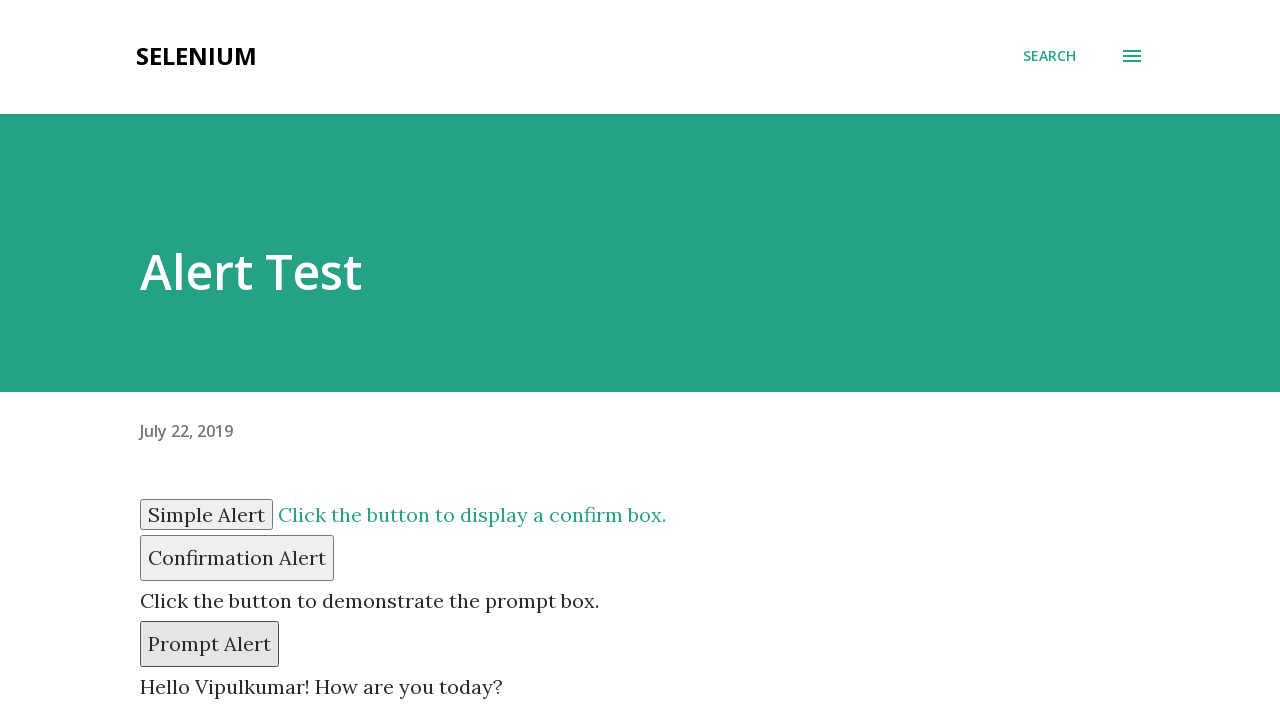

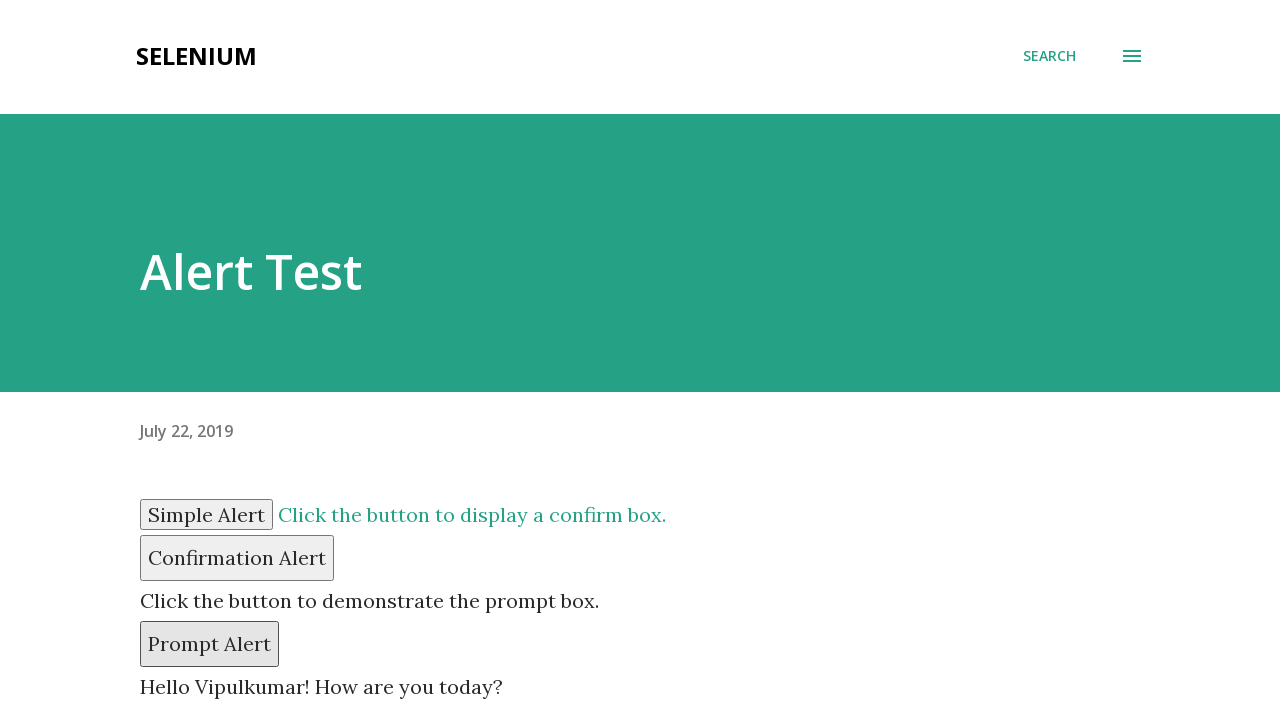